Navigates to Walmart homepage

Starting URL: https://walmart.com

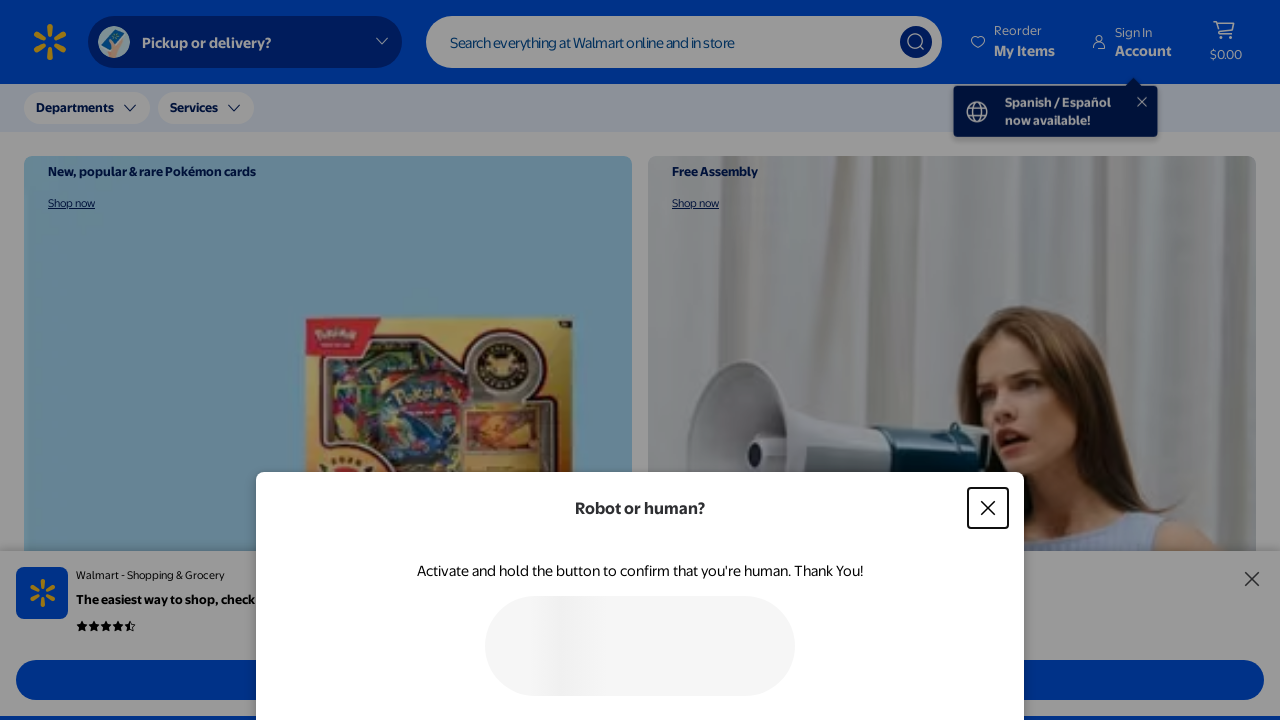

Navigated to Walmart homepage at https://walmart.com
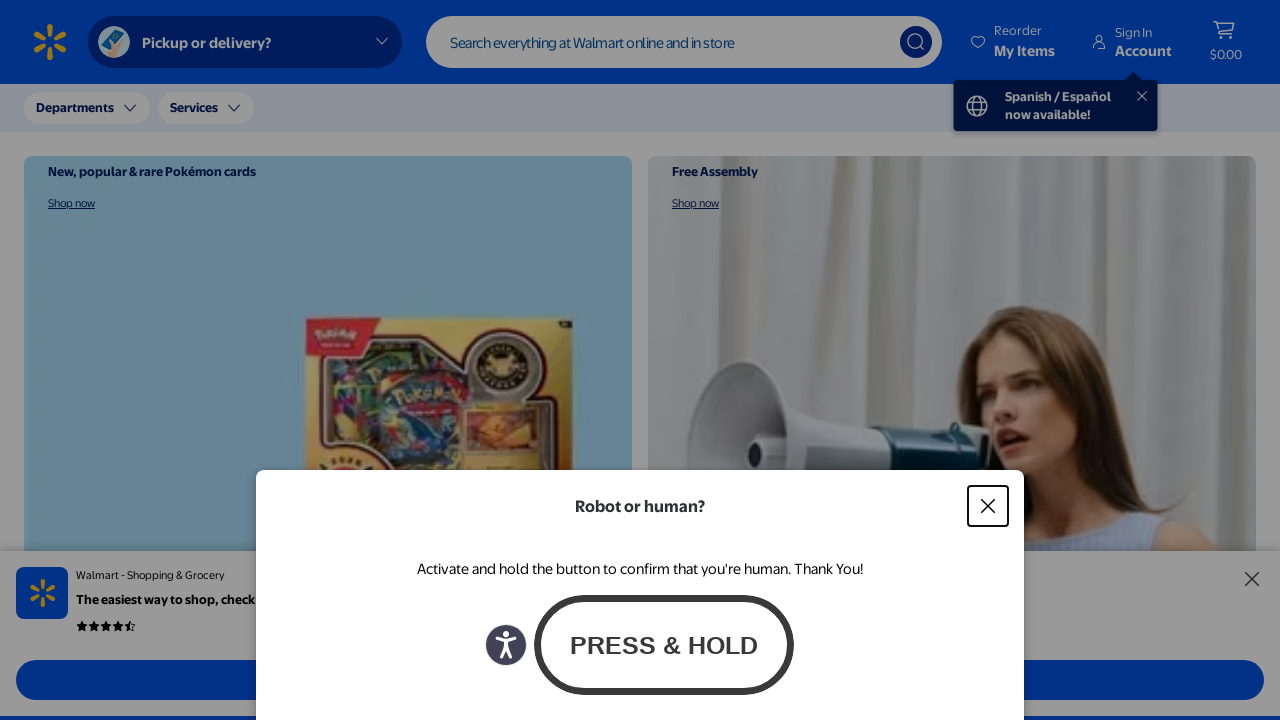

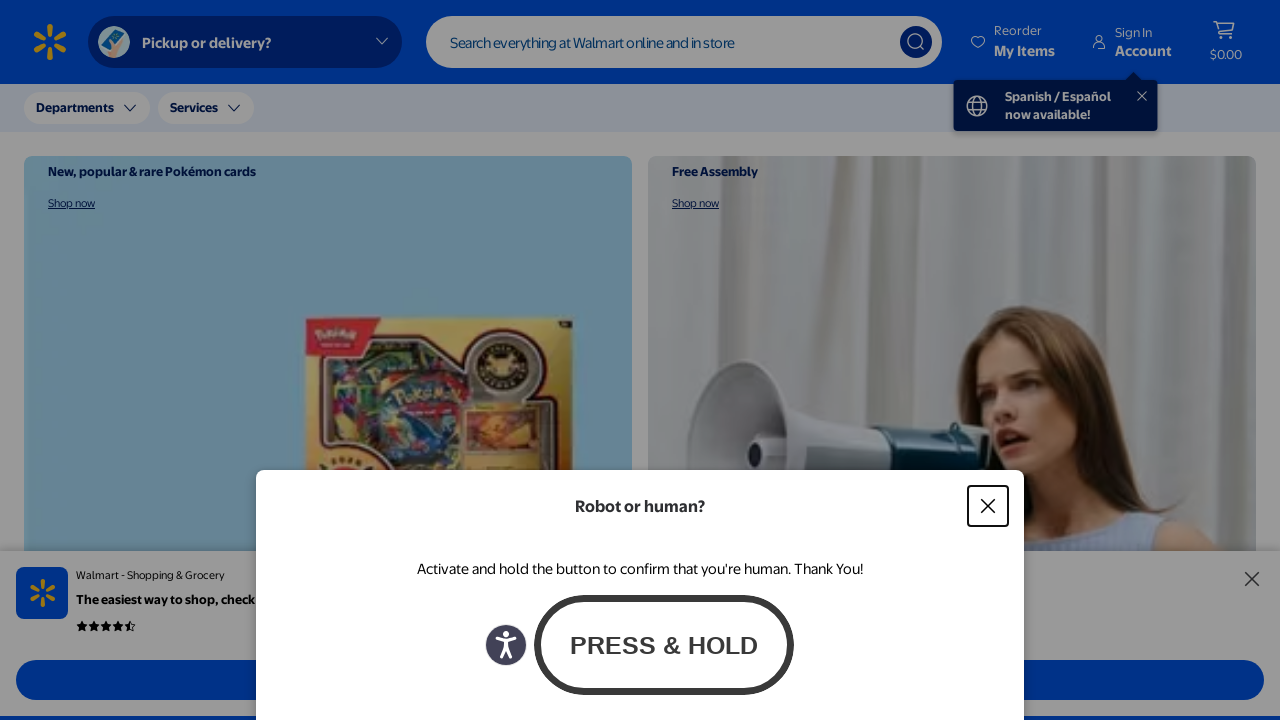